Navigates to the Rahul Shetty Academy homepage and verifies the page loads

Starting URL: https://rahulshettyacademy.com

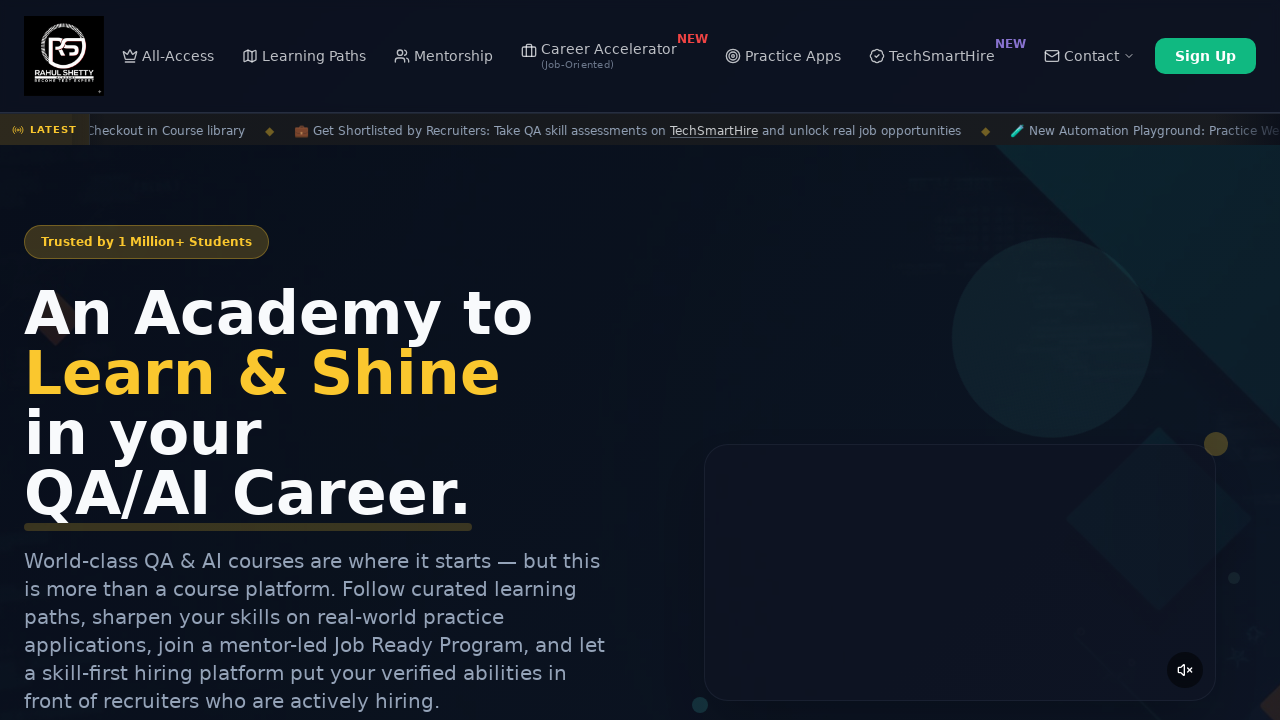

Navigated to Rahul Shetty Academy homepage
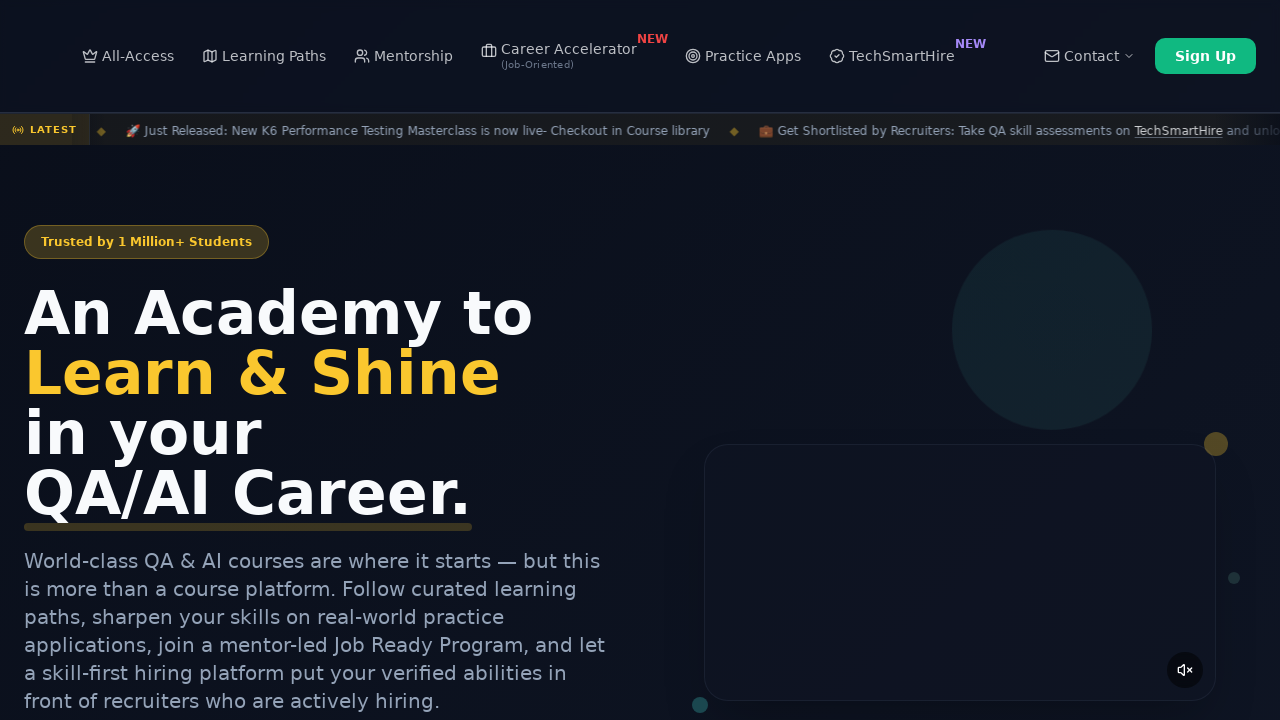

Page DOM content loaded
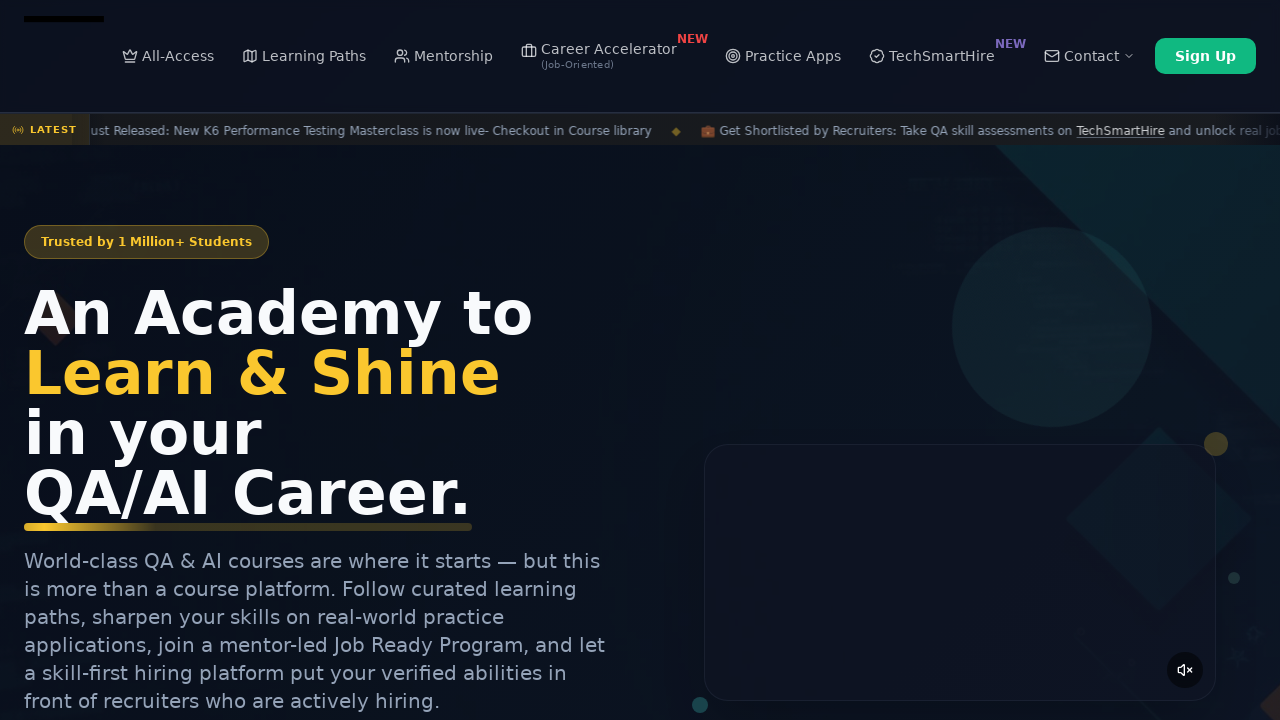

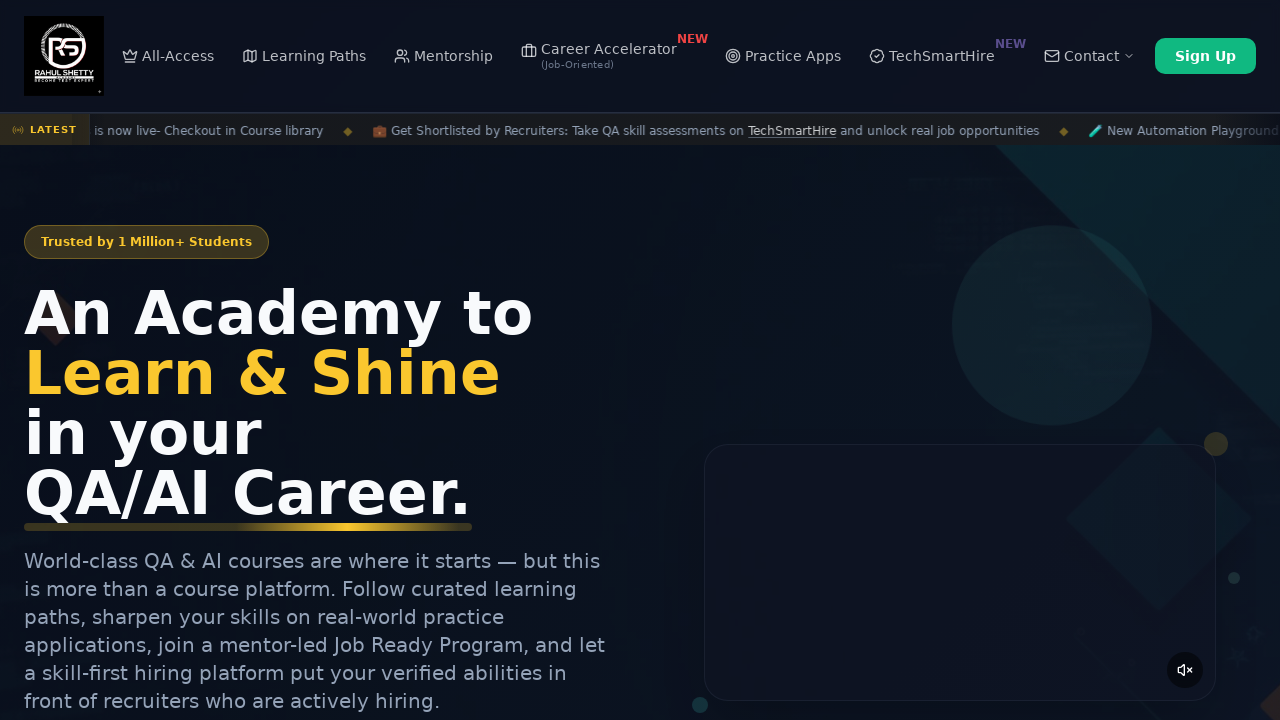